Tests hover functionality on the second user profile, verifies the name appears on hover, clicks the profile link, and verifies the 404 page.

Starting URL: http://the-internet.herokuapp.com/hovers

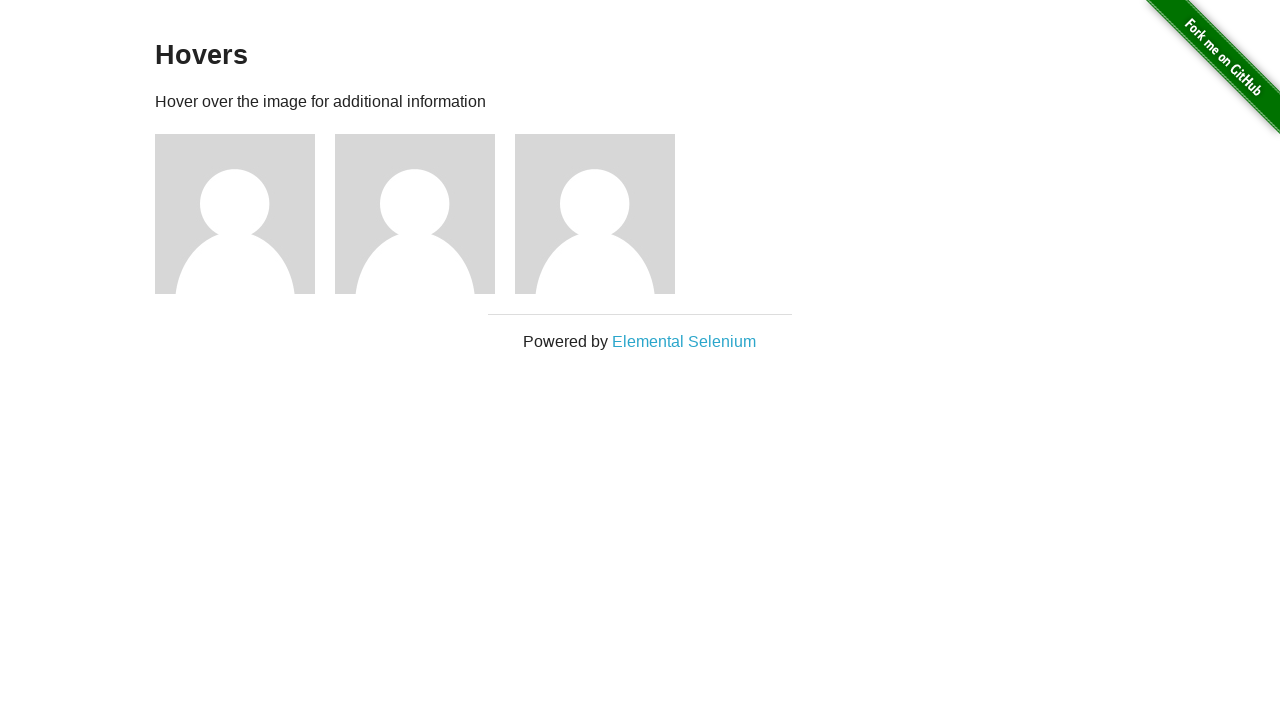

Navigated to hovers page
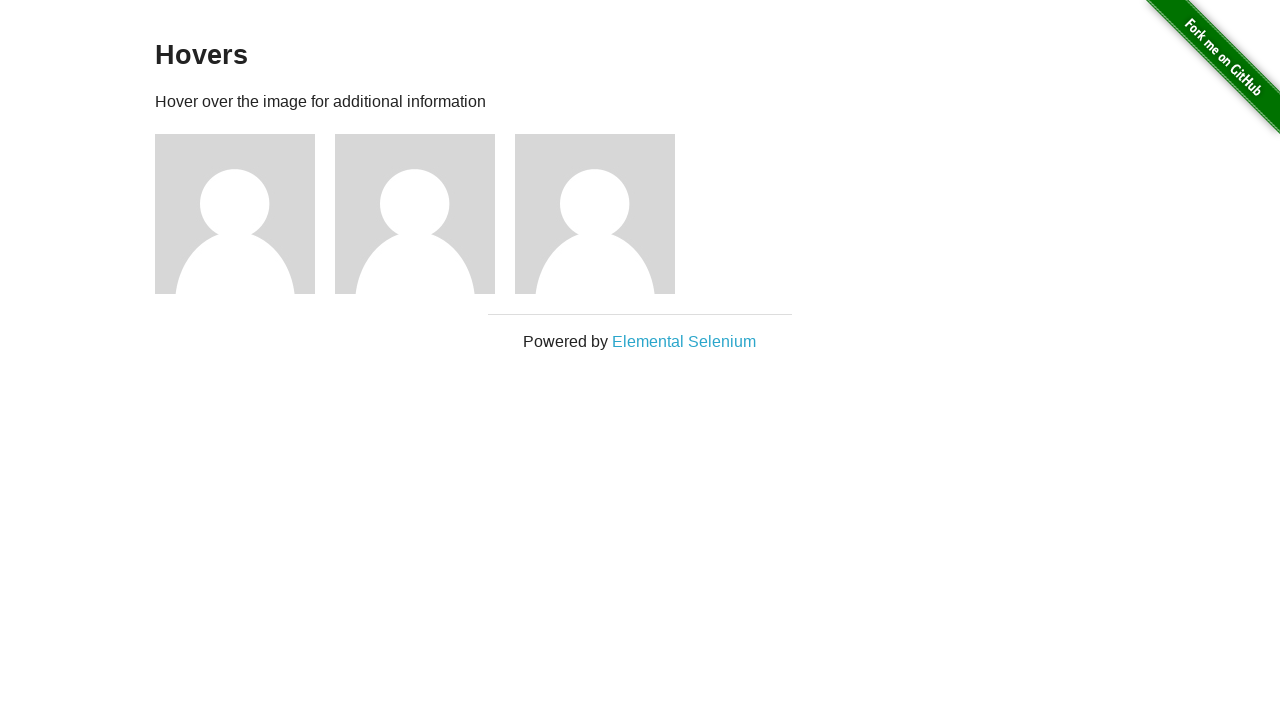

Hovered over second user profile image at (415, 214) on .example .figure:nth-child(4) [alt]
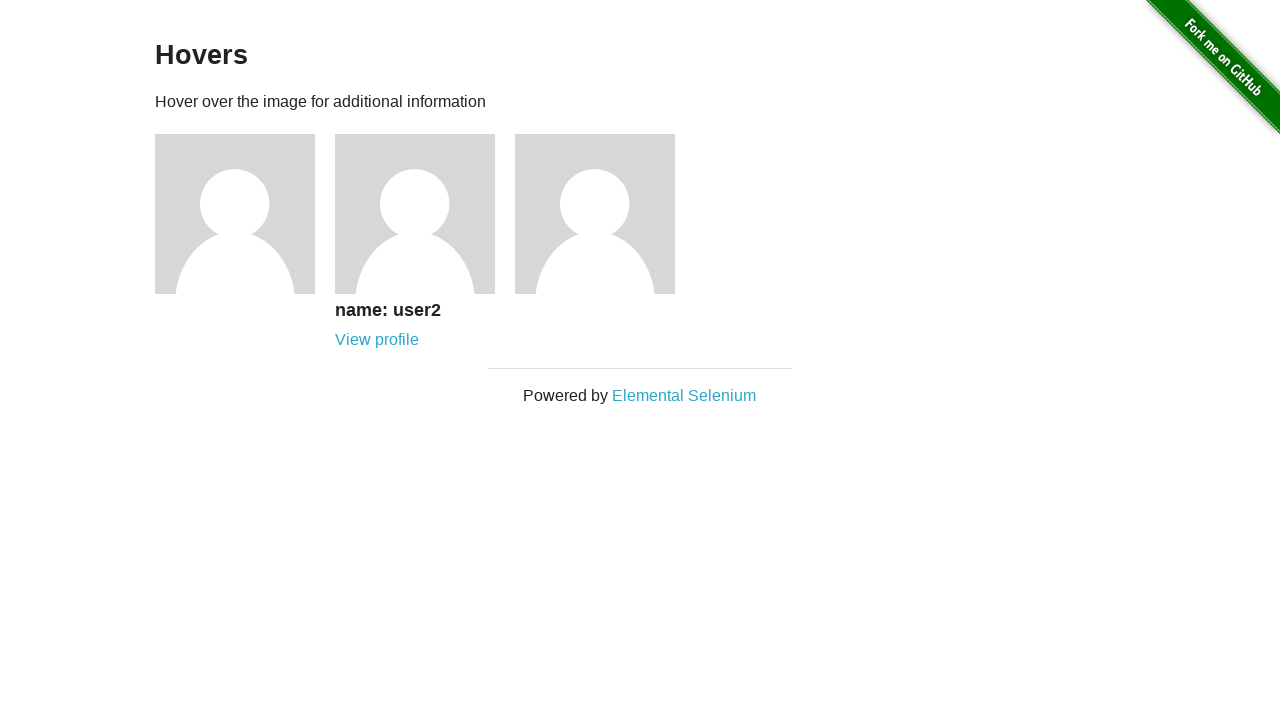

Retrieved hover text from second user profile
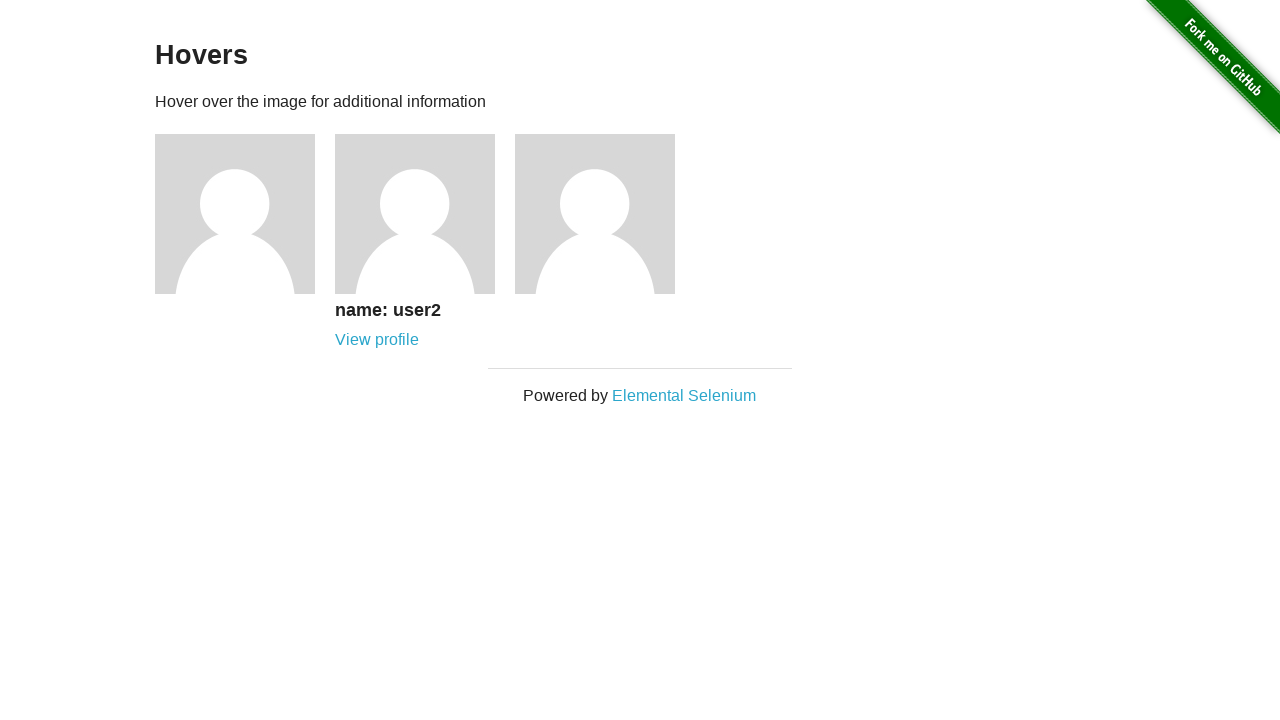

Verified hover text contains 'name: user2'
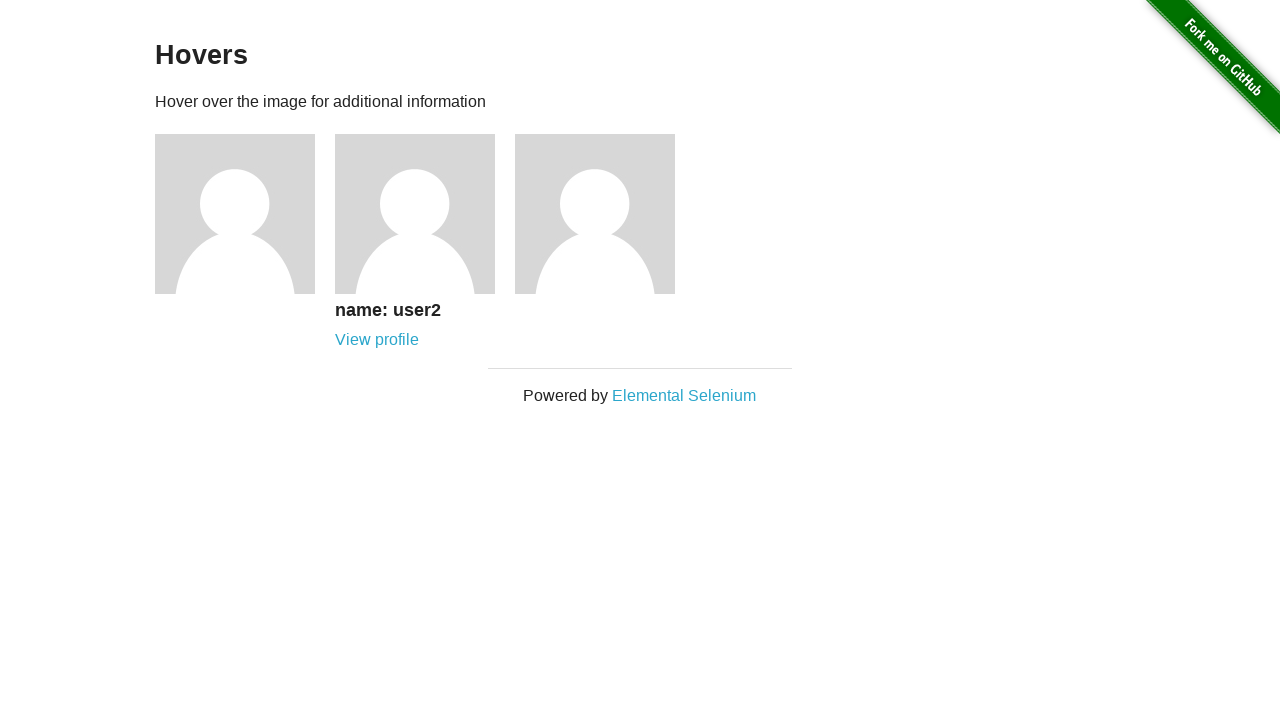

Clicked on user2 profile link at (377, 340) on [href='/users/2']
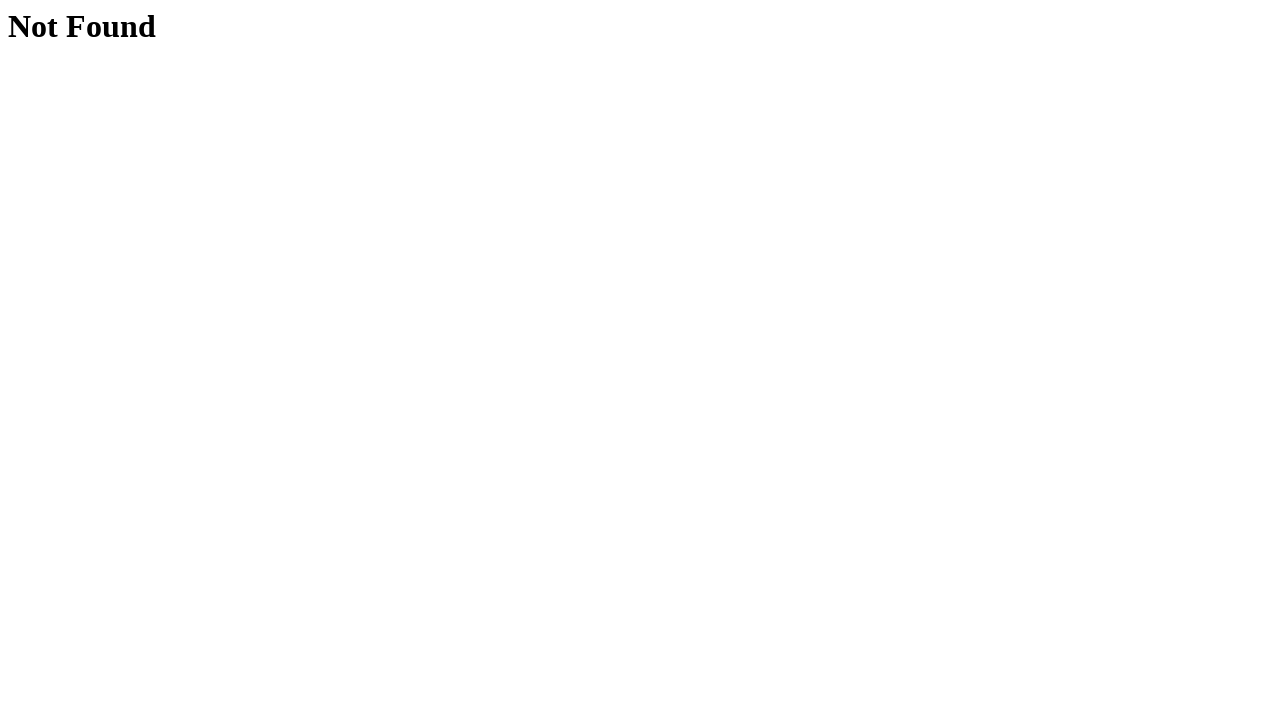

Verified 404 'Not Found' page is displayed
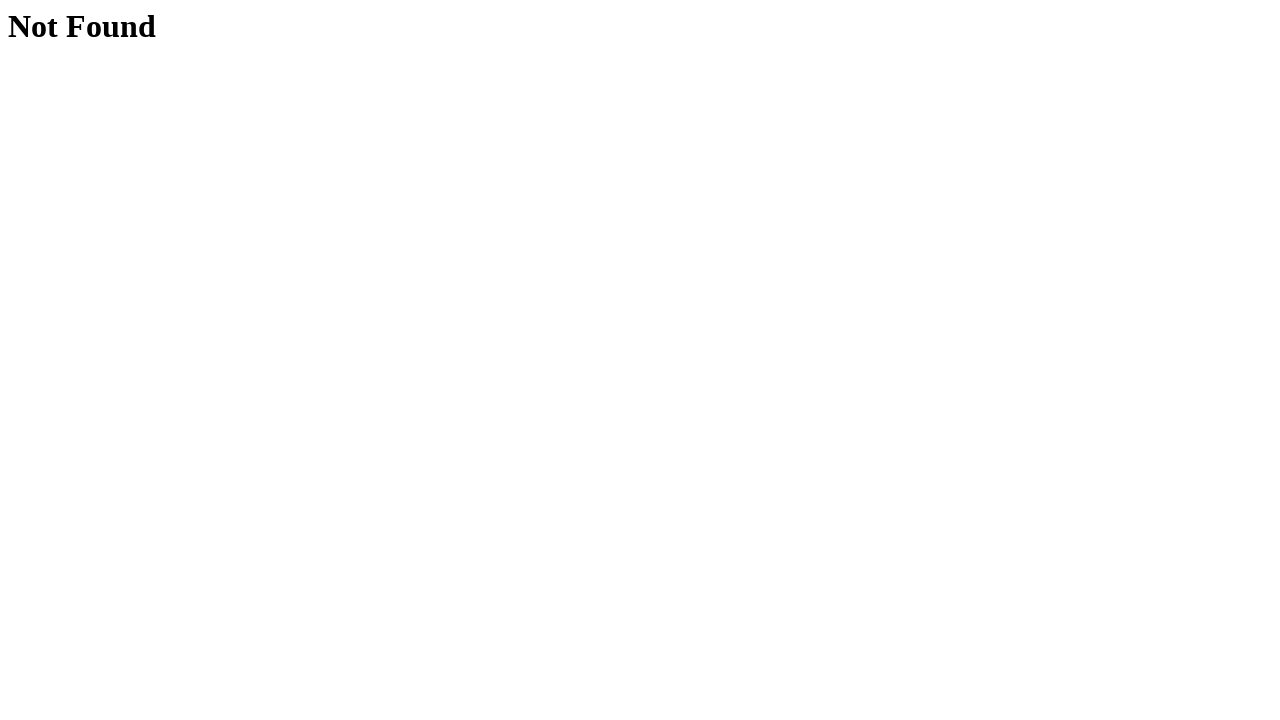

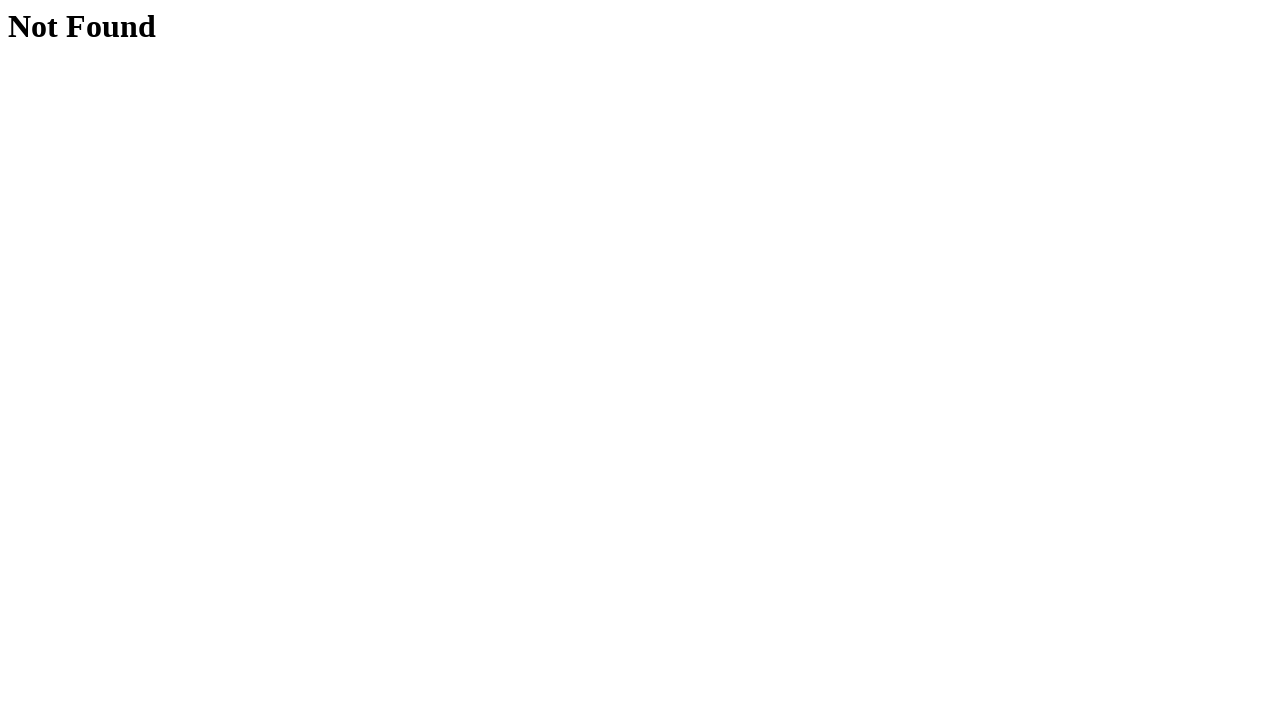